Tests the round trip radio button functionality and verifies that the return date calendar is enabled by checking its opacity style attribute

Starting URL: https://rahulshettyacademy.com/dropdownsPractise

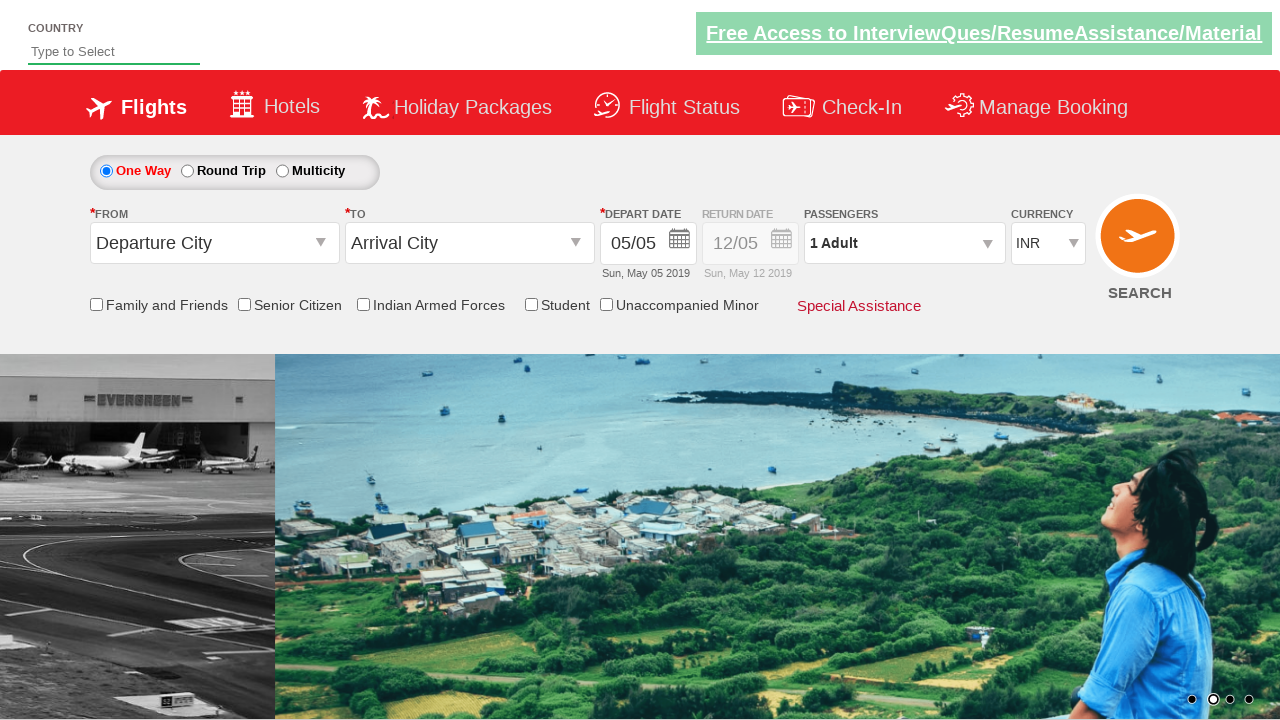

Clicked round trip radio button to enable return date calendar at (187, 171) on #ctl00_mainContent_rbtnl_Trip_1
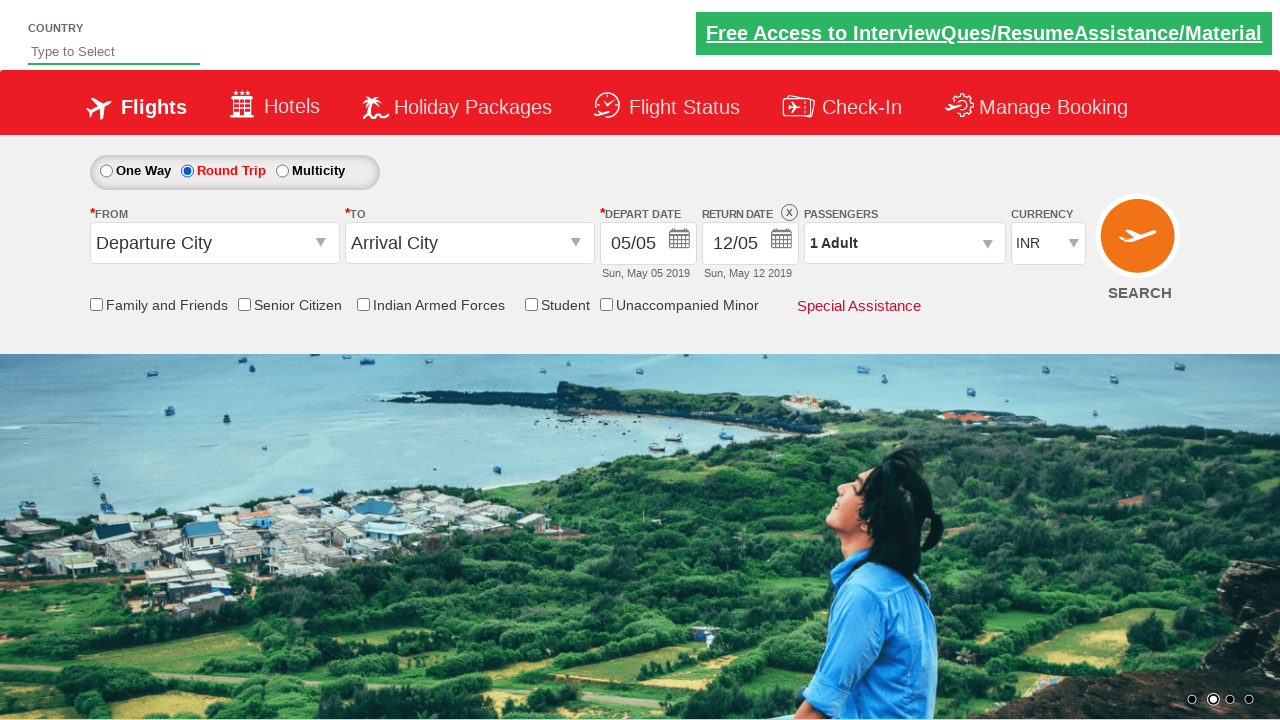

Located return date calendar div element
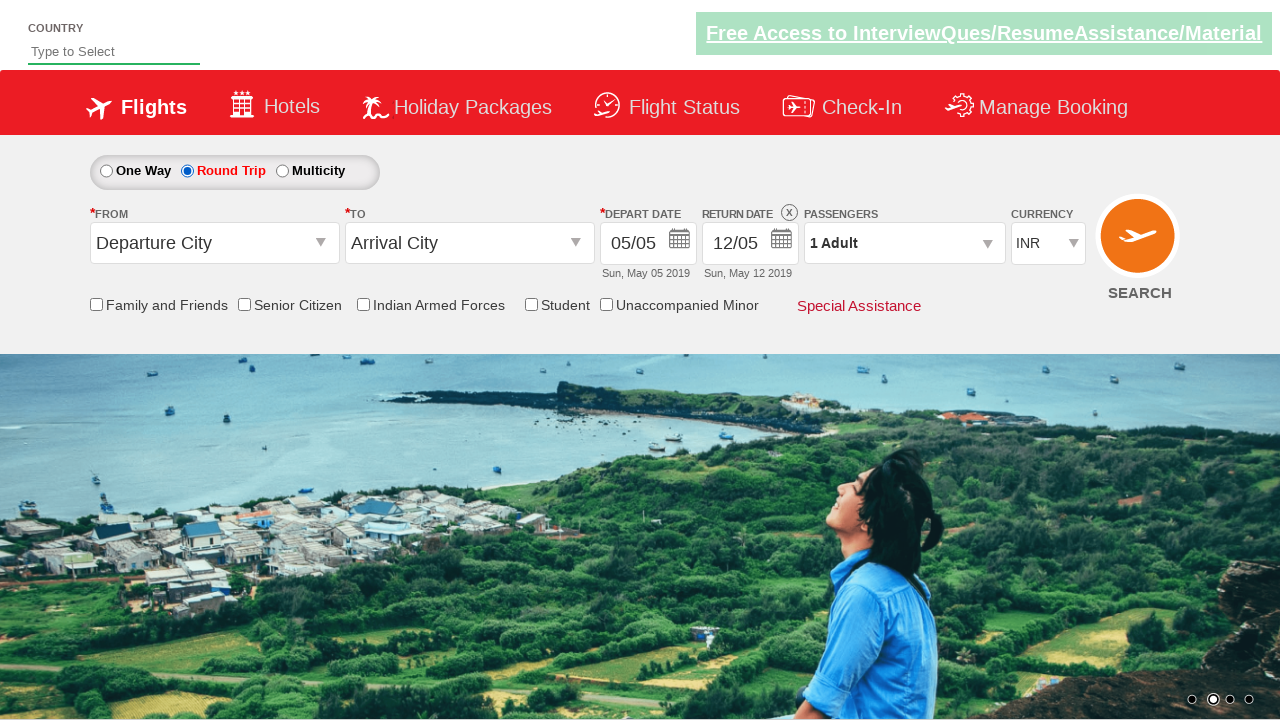

Retrieved style attribute from return date calendar element
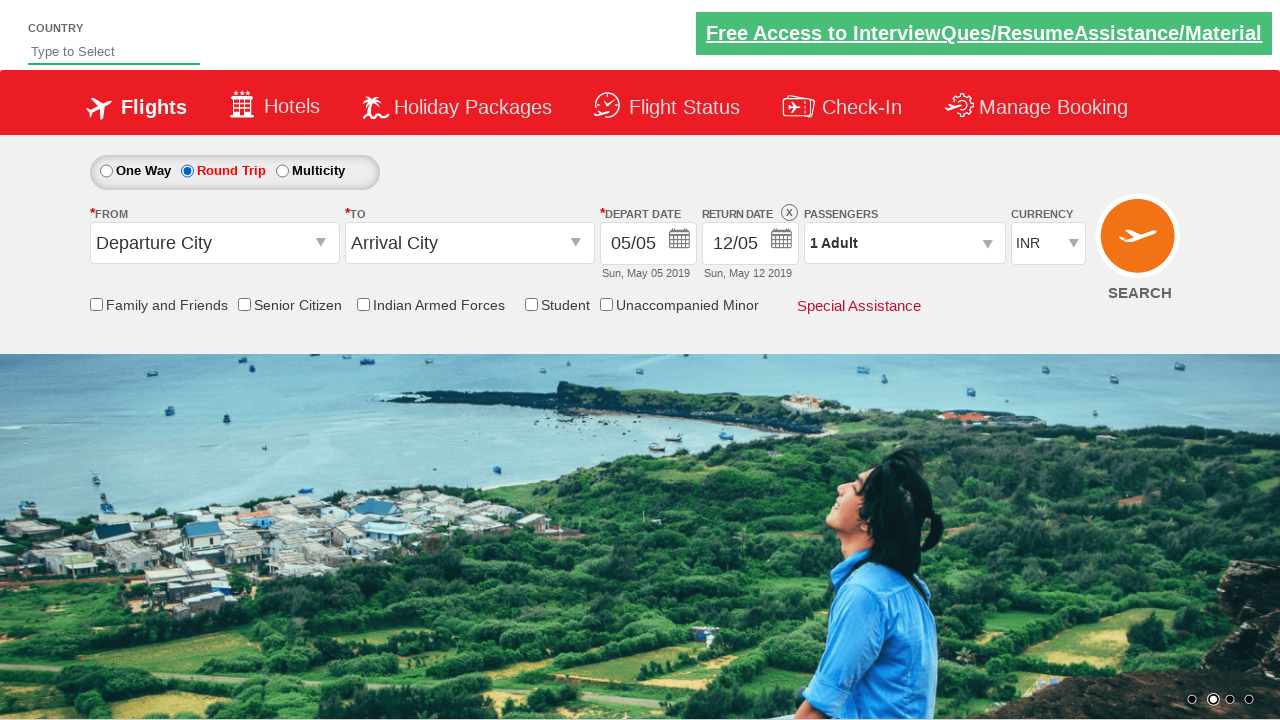

Verified return date calendar enabled status: True
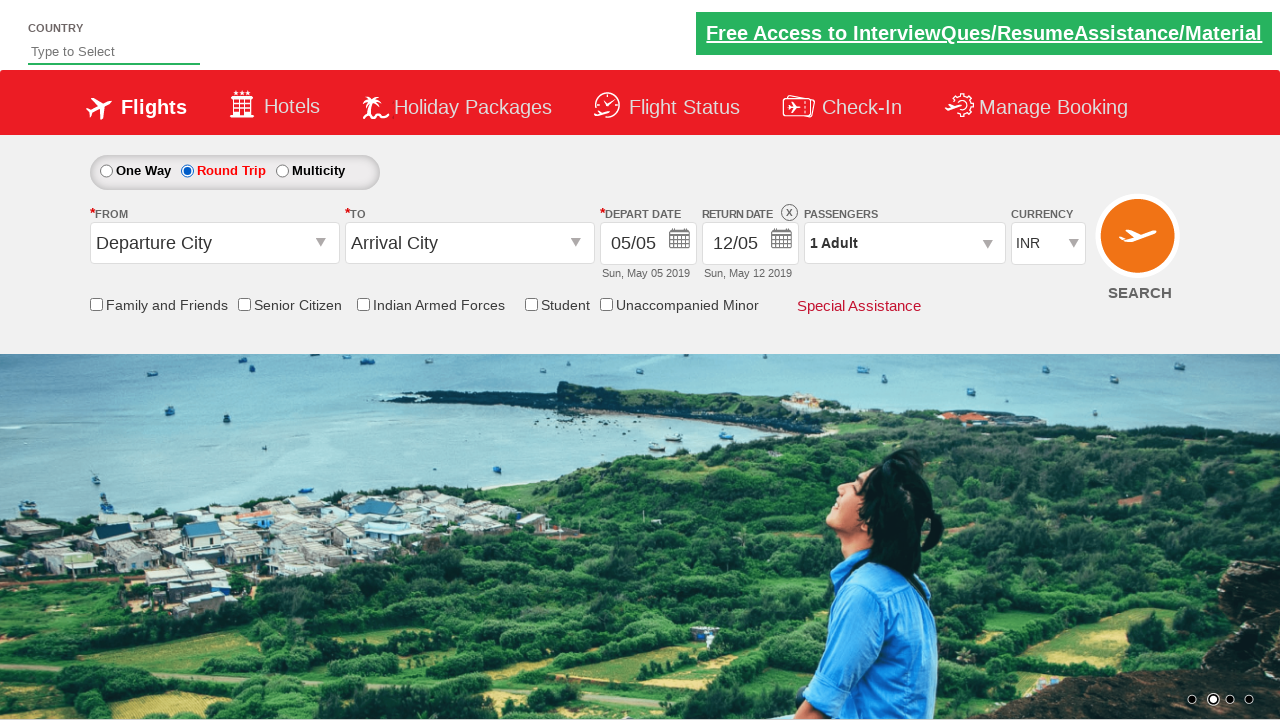

Printed result: Is RETURN DATE calendar enabled? => True
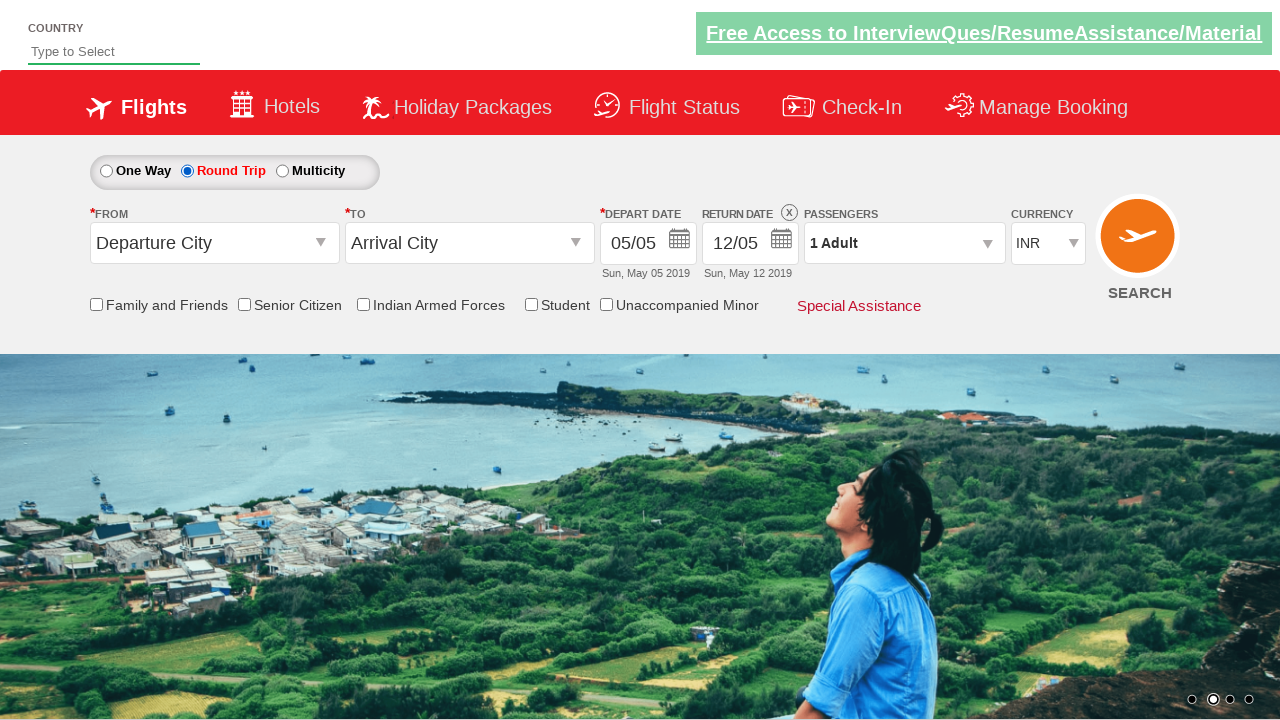

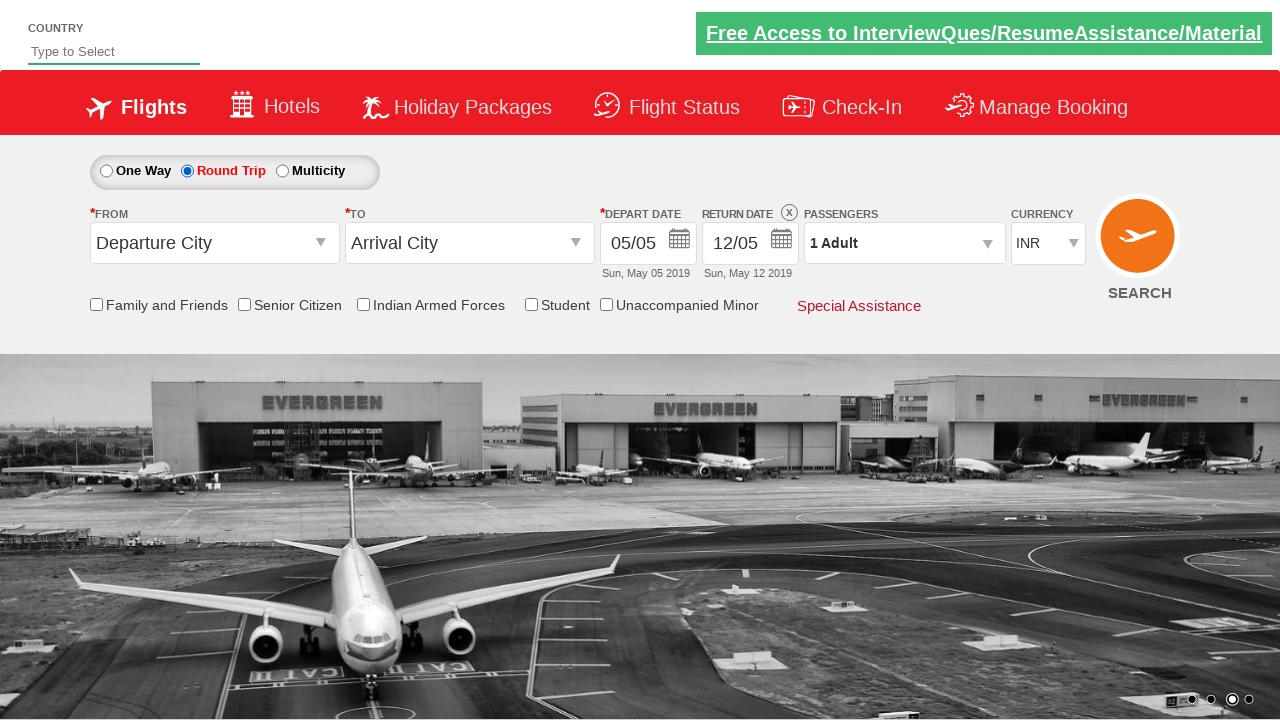